Tests a native keyboard accessibility demo page by clicking the first button, handling the alert popup, and verifying the alert text is displayed correctly.

Starting URL: https://mdn.github.io/learning-area/tools-testing/cross-browser-testing/accessibility/native-keyboard-accessibility.html

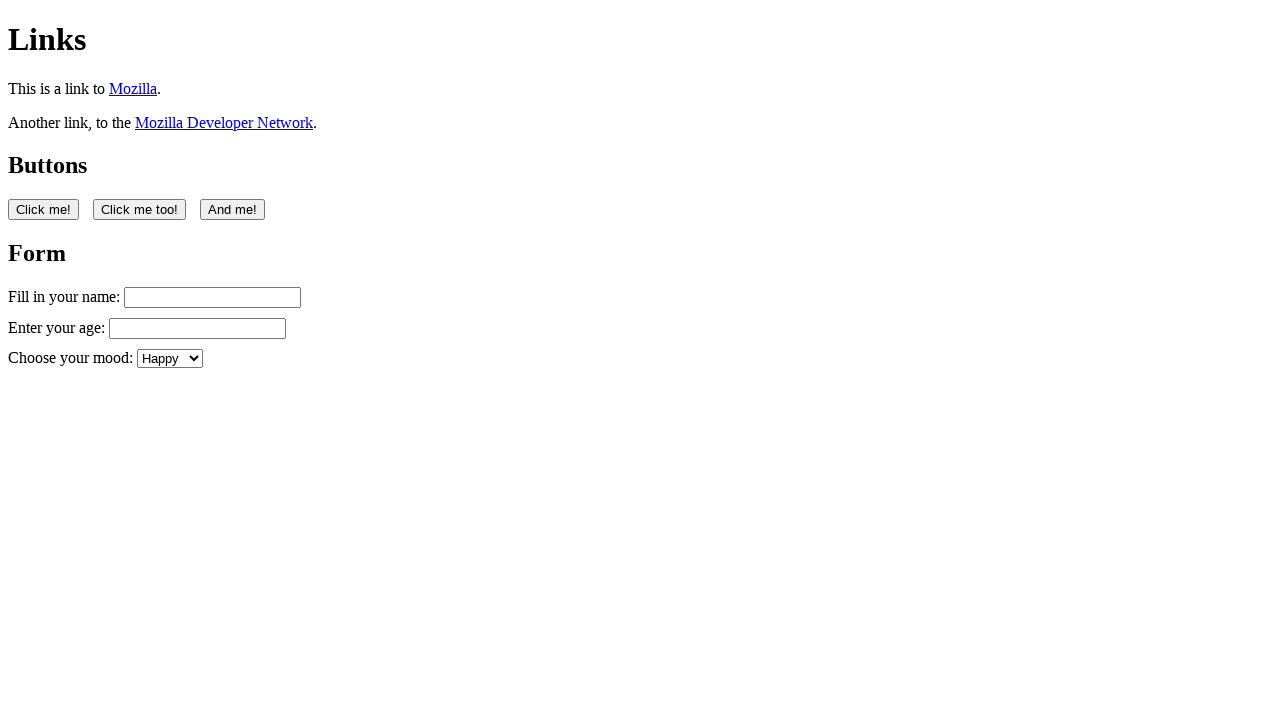

Clicked the first button on the native keyboard accessibility demo page at (44, 209) on button:nth-of-type(1)
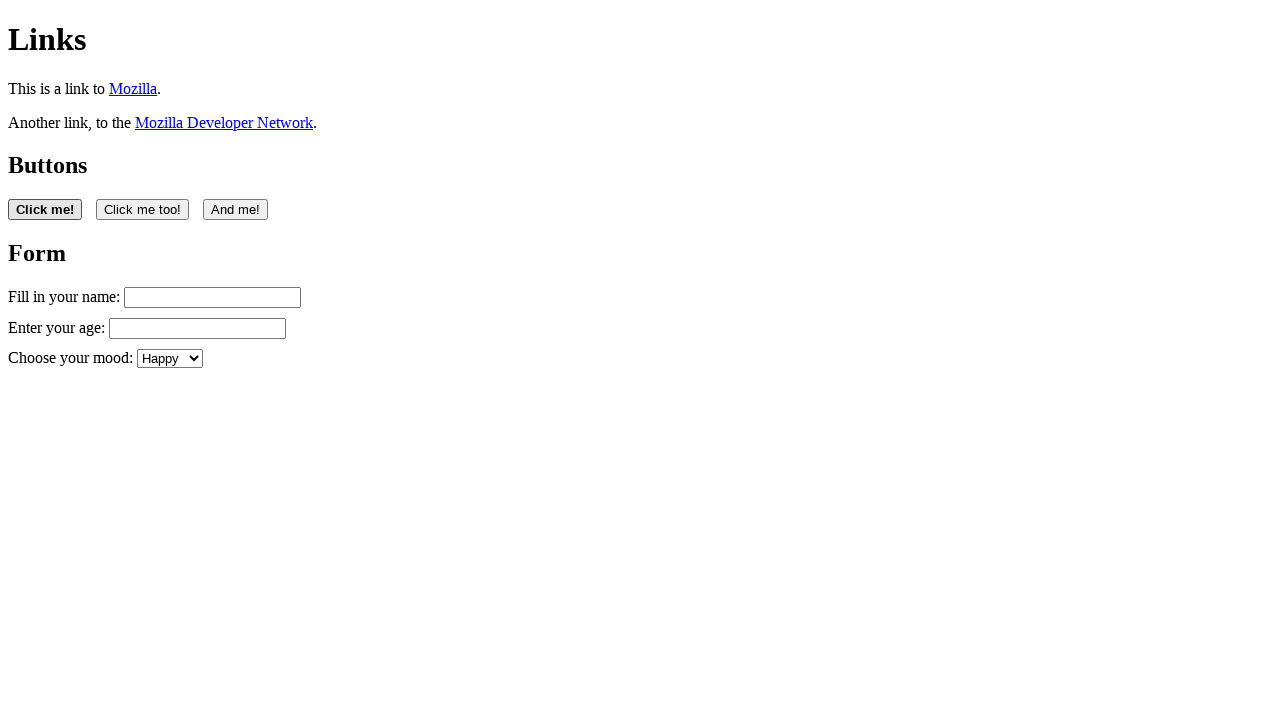

Set up dialog handler to accept alerts
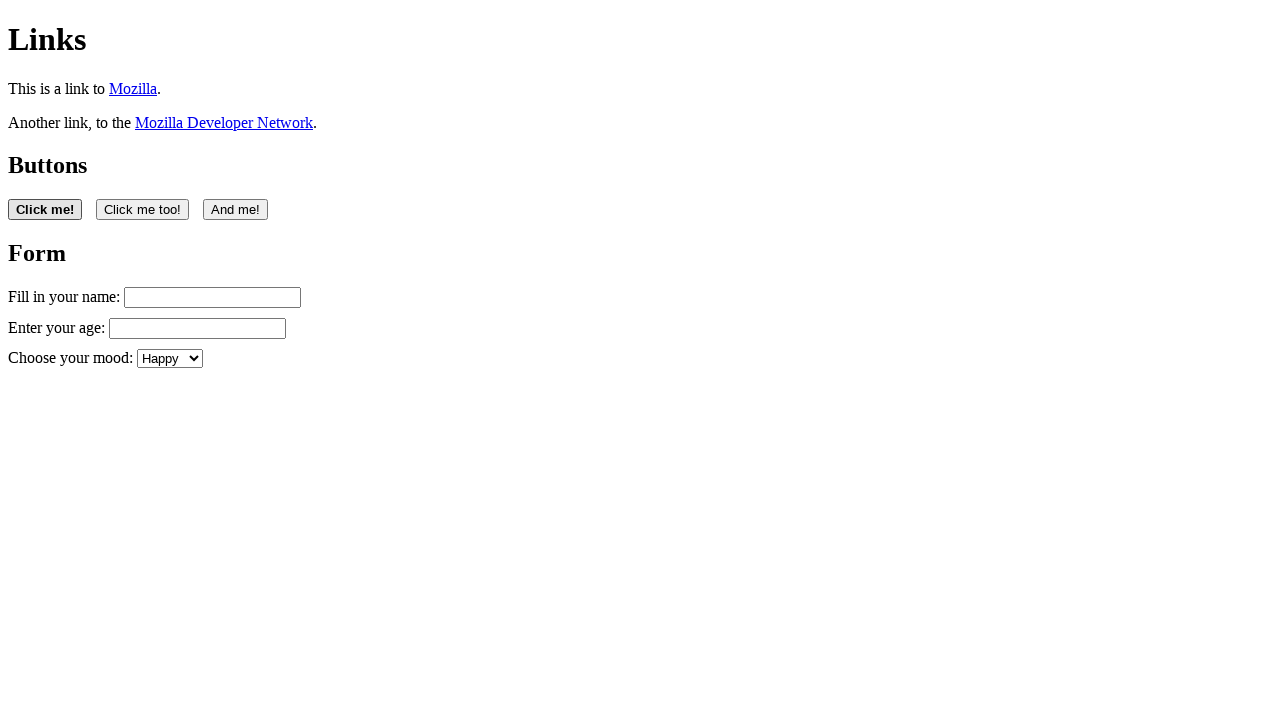

Alert popup was handled and dismissed
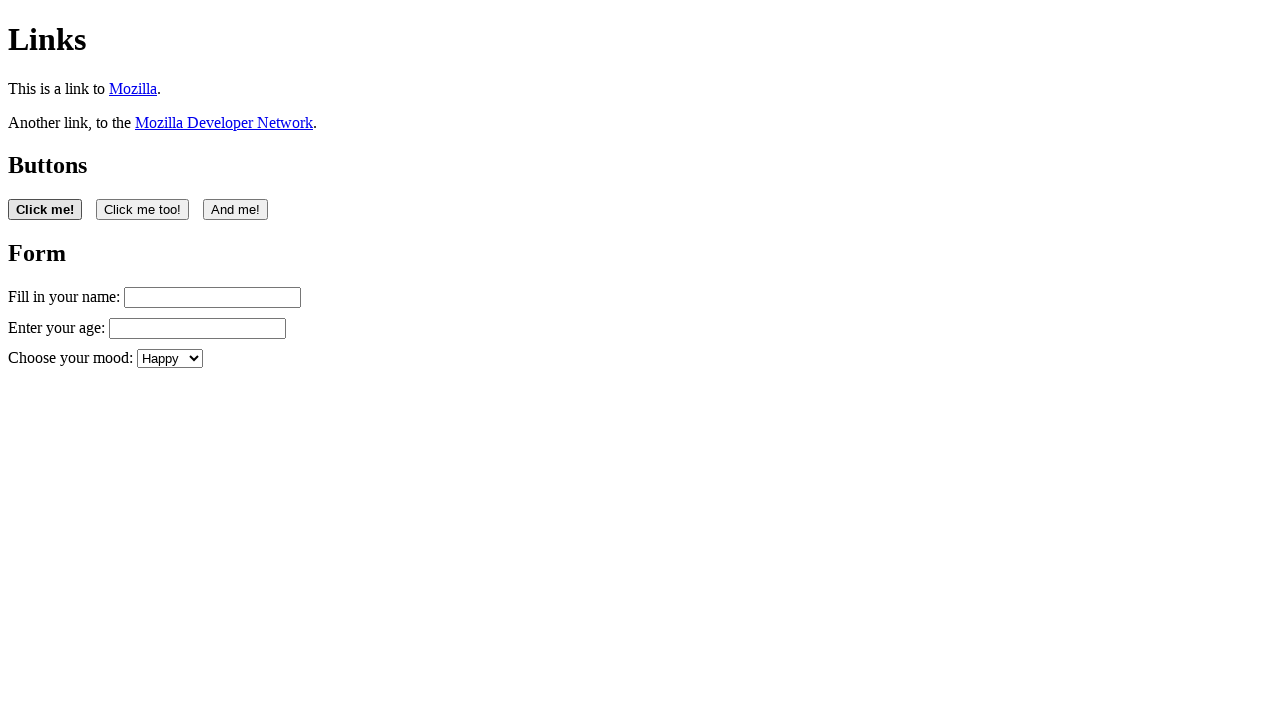

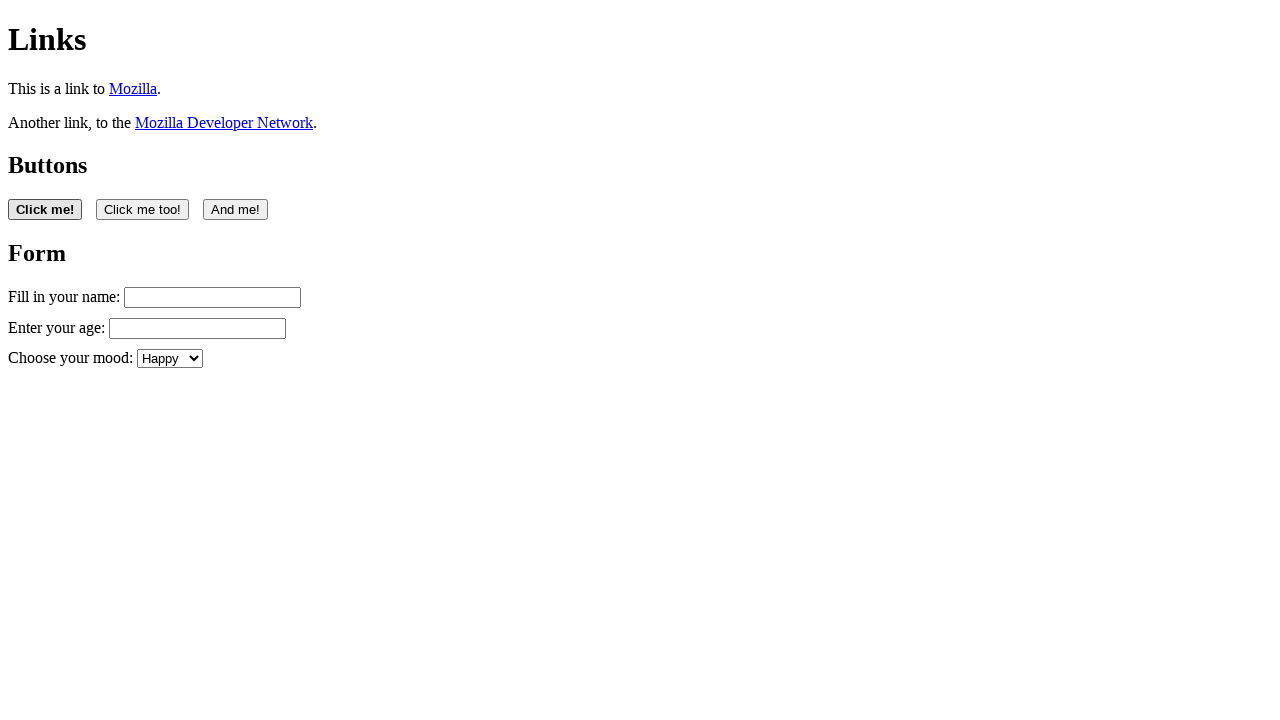